Tests browser navigation functionality by navigating between pages, using back/forward navigation, and refreshing the page

Starting URL: https://letcode.in/button

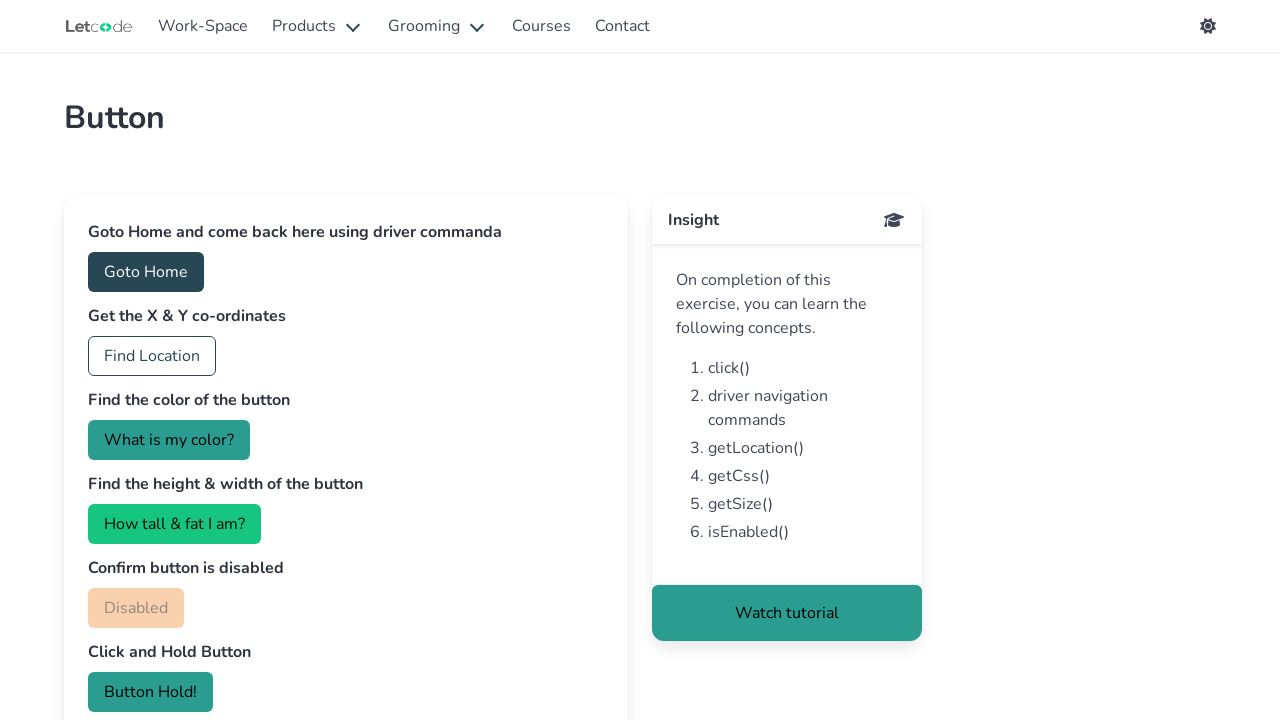

Clicked 'Goto Home' button to navigate to home page at (146, 272) on xpath=//button[.='Goto Home']
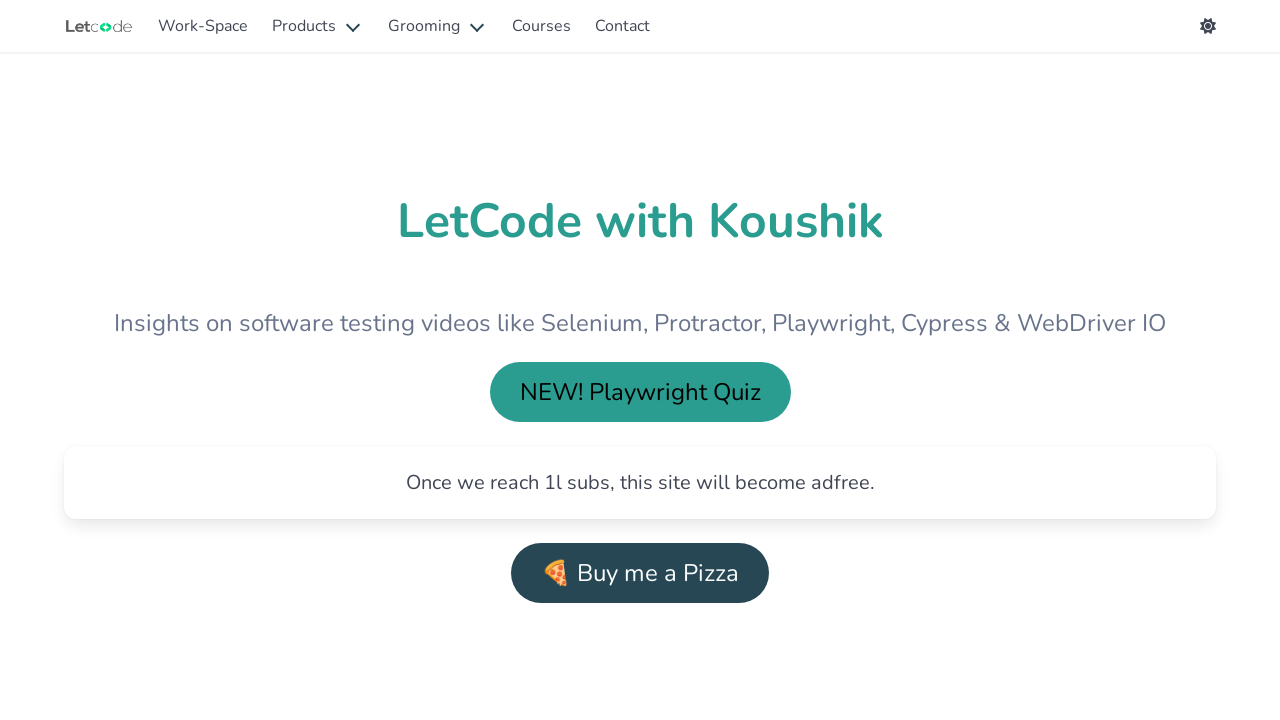

Navigated back to the buttons page
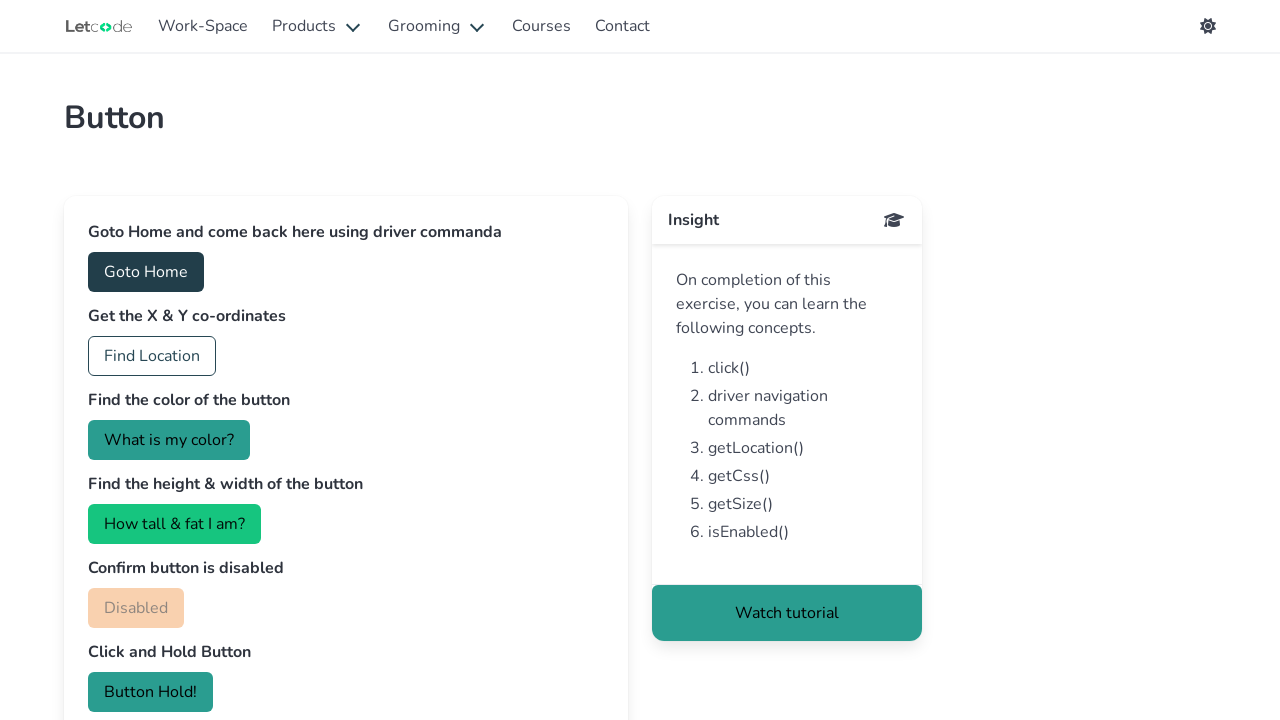

Refreshed the current page
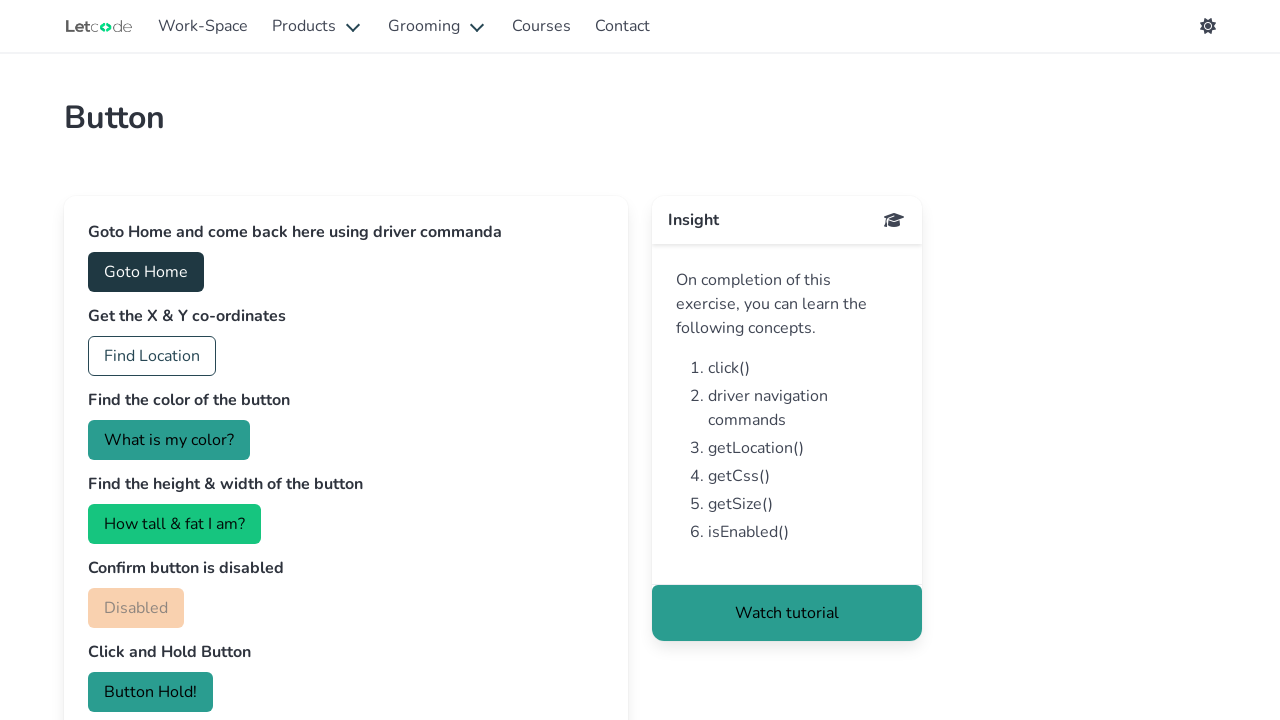

Navigated to home page using direct URL
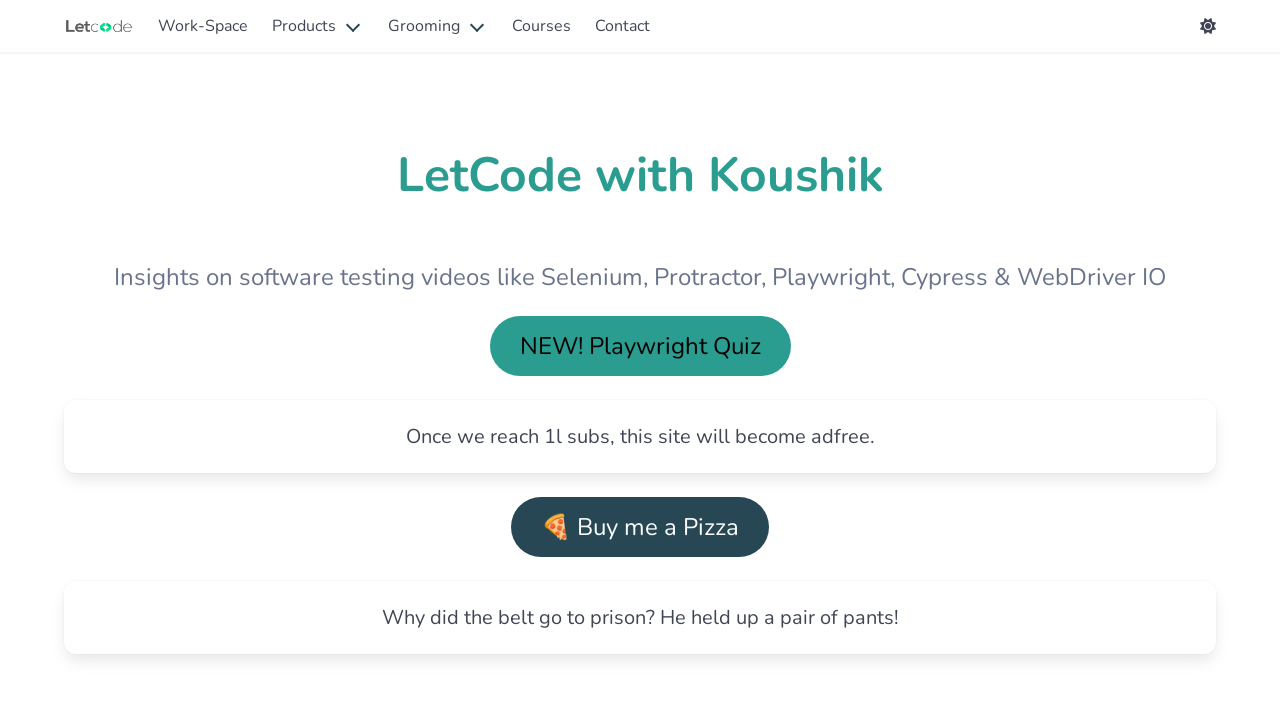

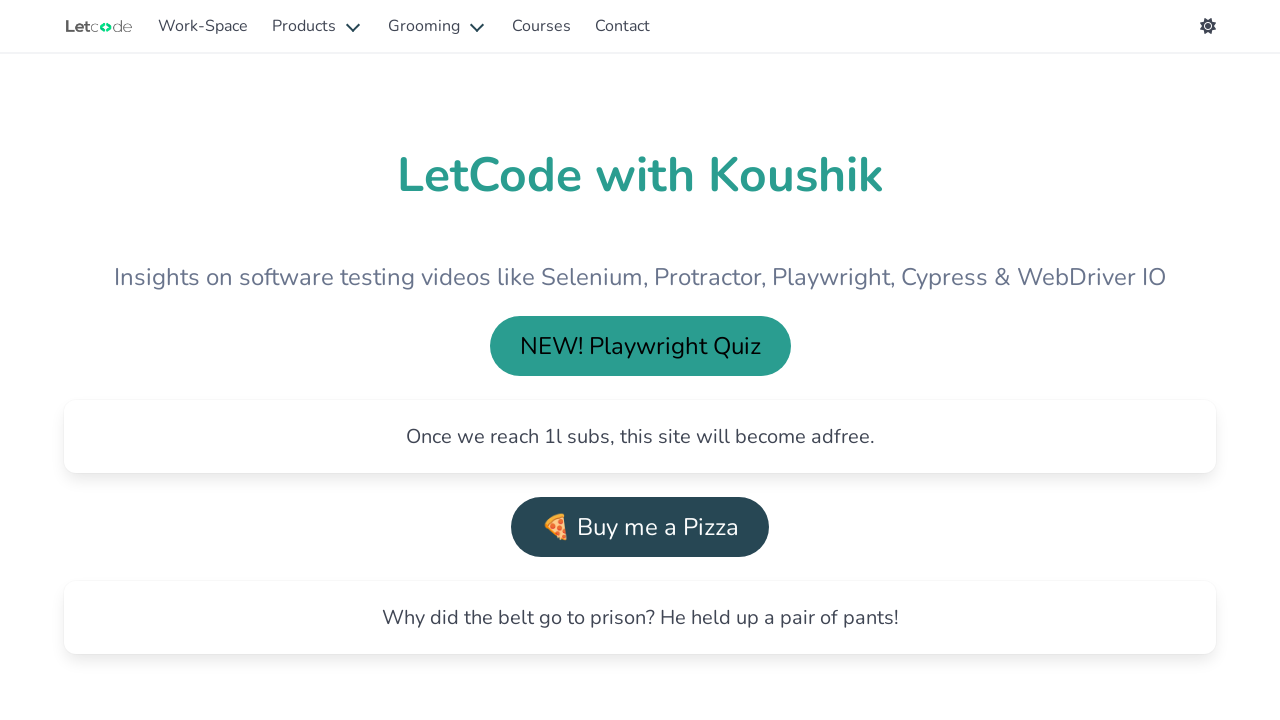